Tests Yahoo Japan search functionality by entering a search query in Japanese and submitting the search form

Starting URL: https://www.yahoo.co.jp/

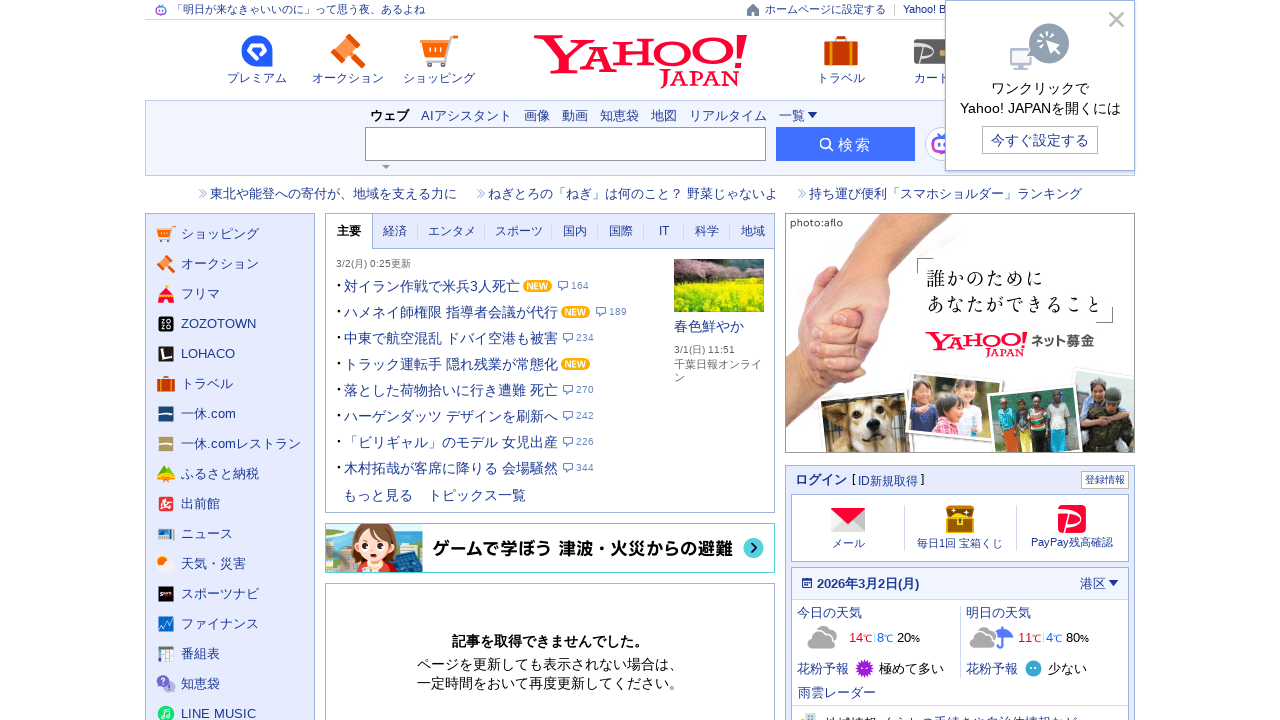

Filled search box with Japanese query 'スクレイピング' (scraping) on input[name='p']
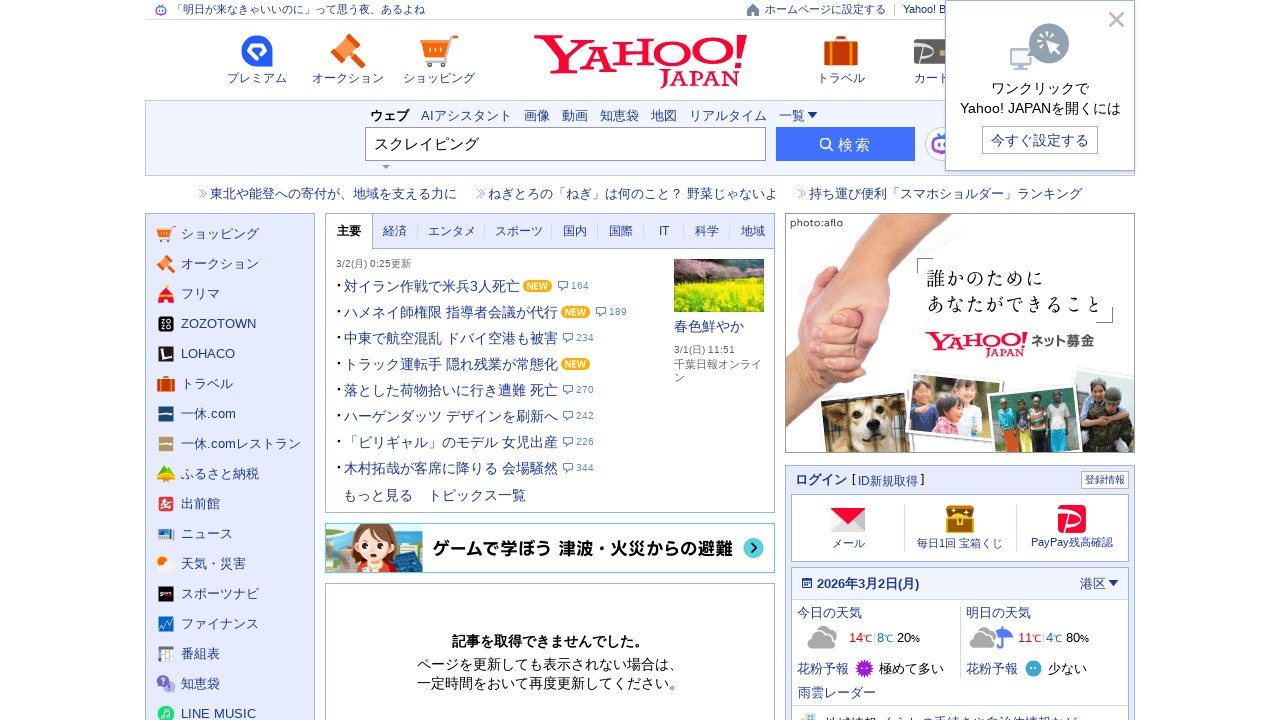

Pressed Enter to submit the search form on input[name='p']
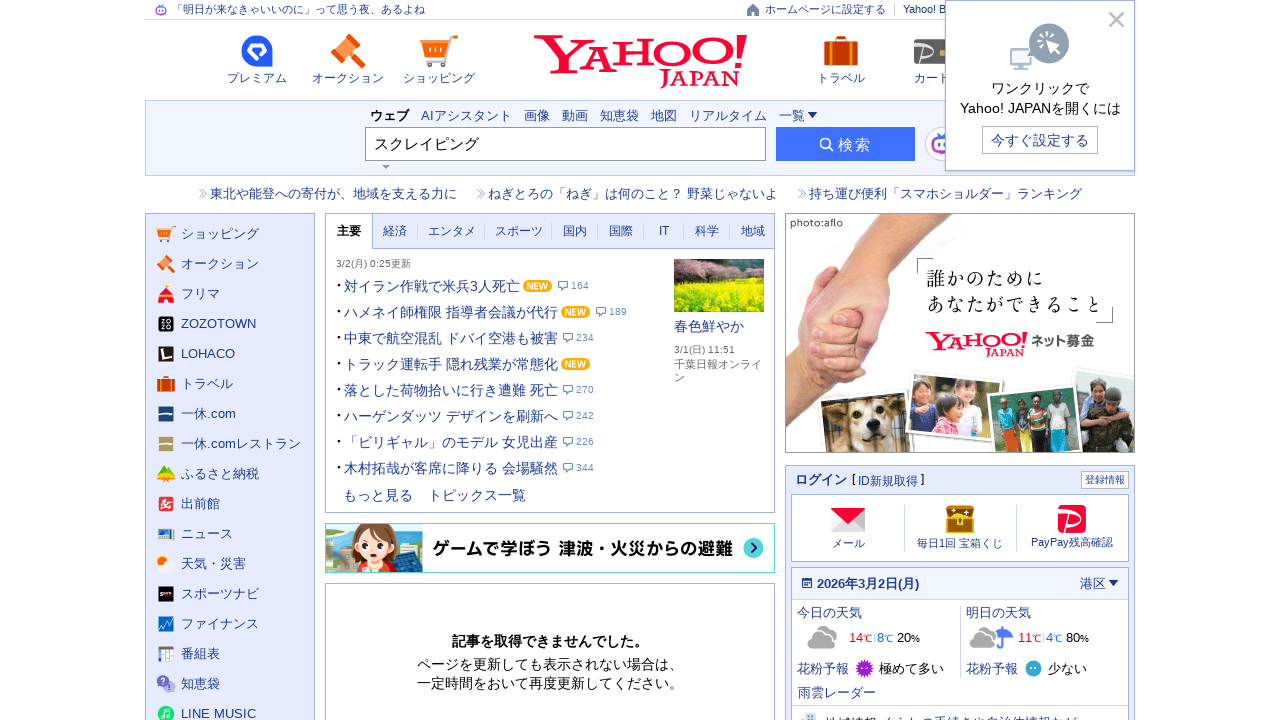

Waited for search results page to load (networkidle)
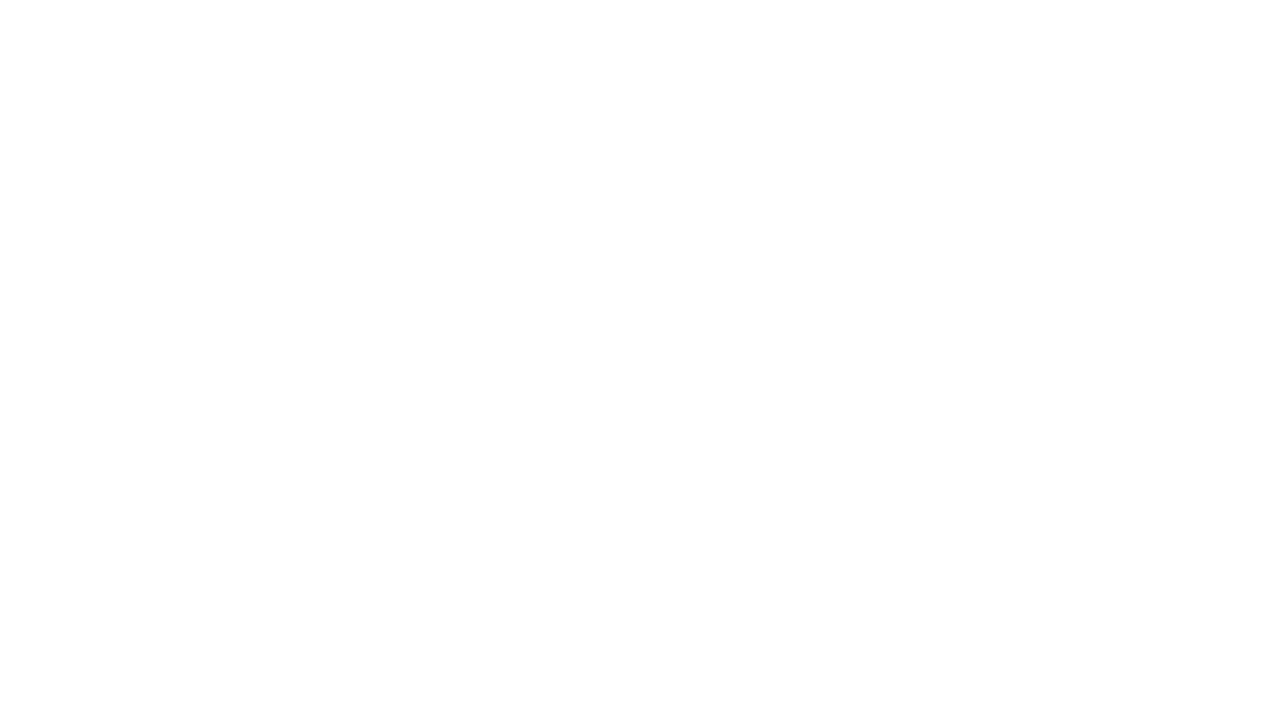

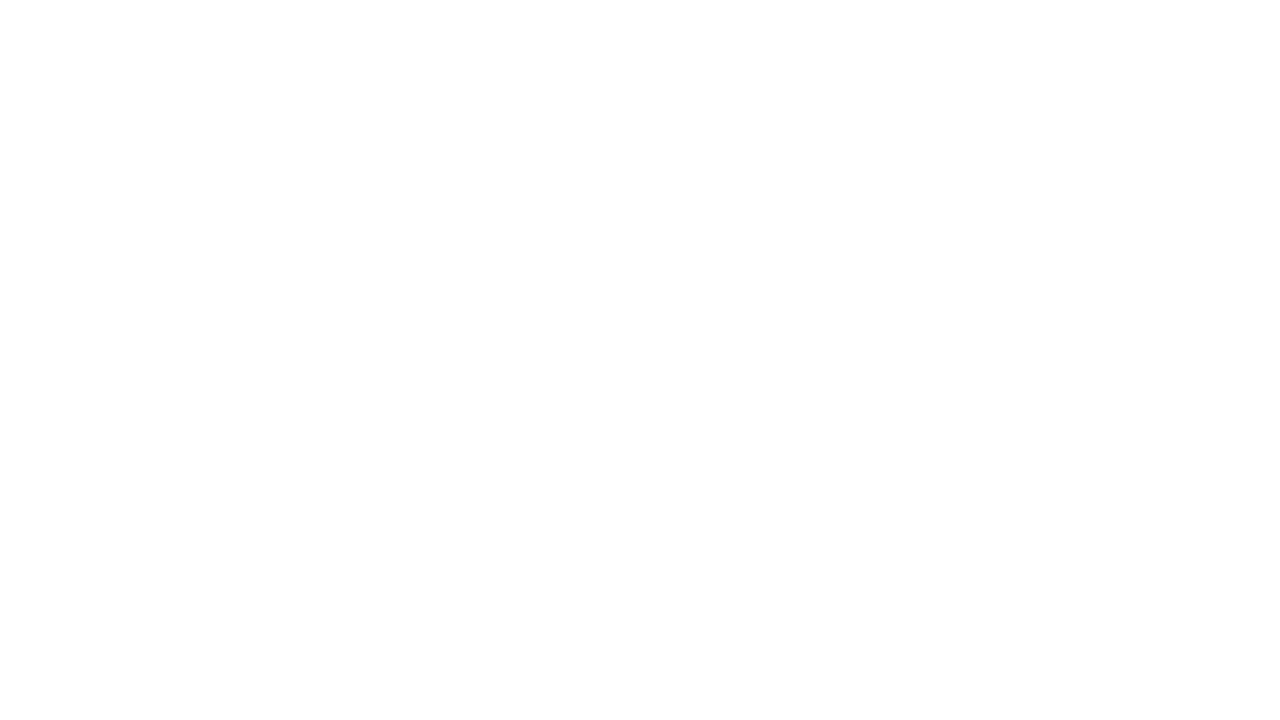